Tests registration form by filling in first name, last name, and email fields, then submitting the form and verifying successful registration message

Starting URL: https://suninjuly.github.io/registration1.html

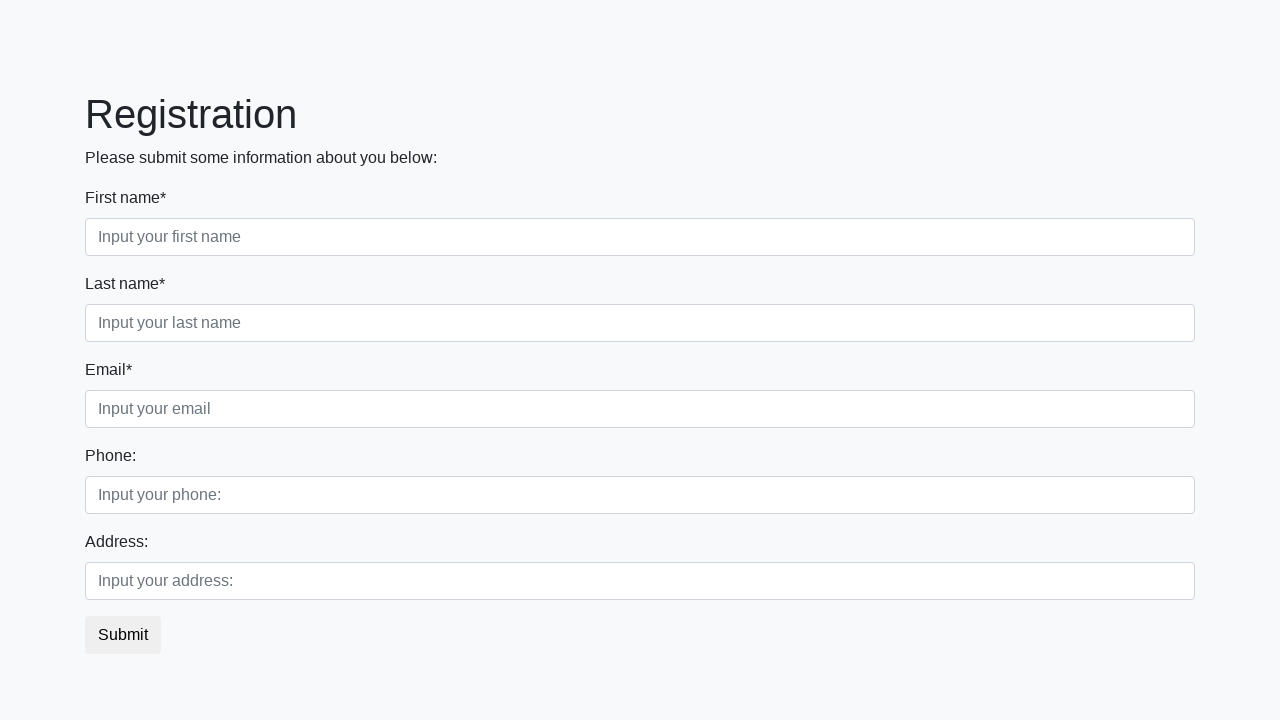

Navigated to registration form page
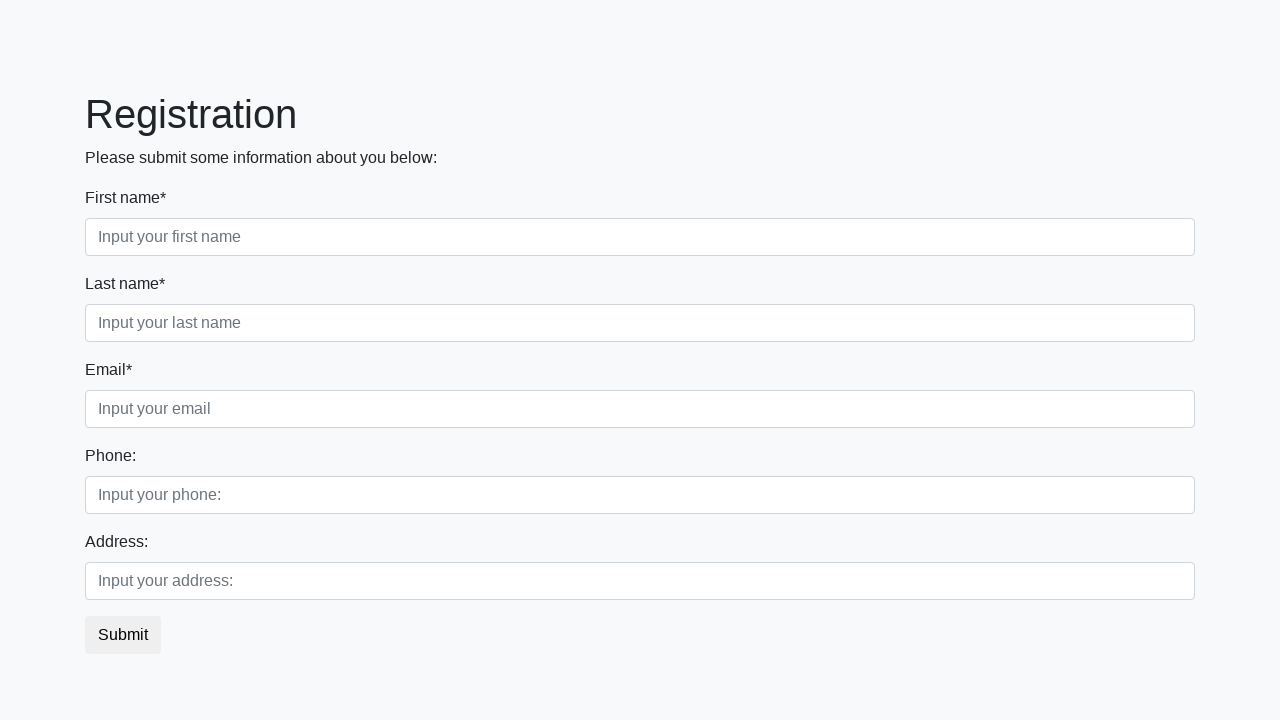

Filled first name field with 'Ivan' on //input[@placeholder='Input your first name']
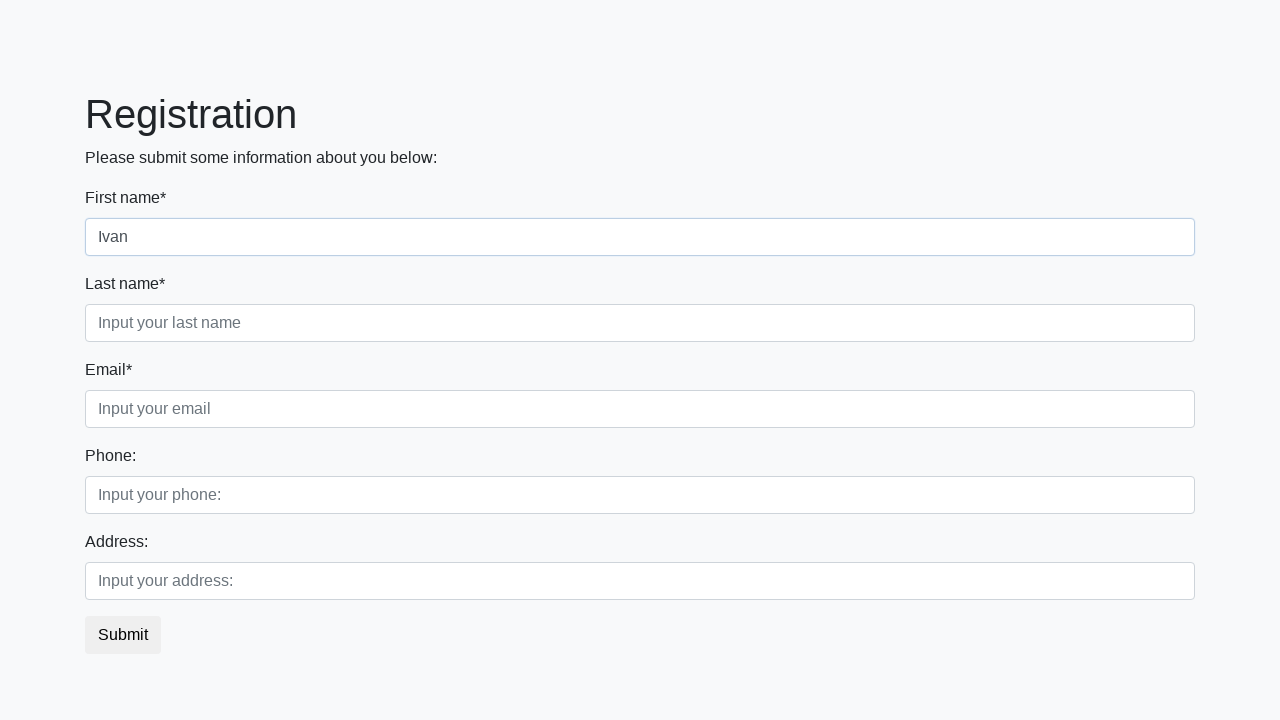

Filled last name field with 'Petrov' on //input[@placeholder='Input your last name']
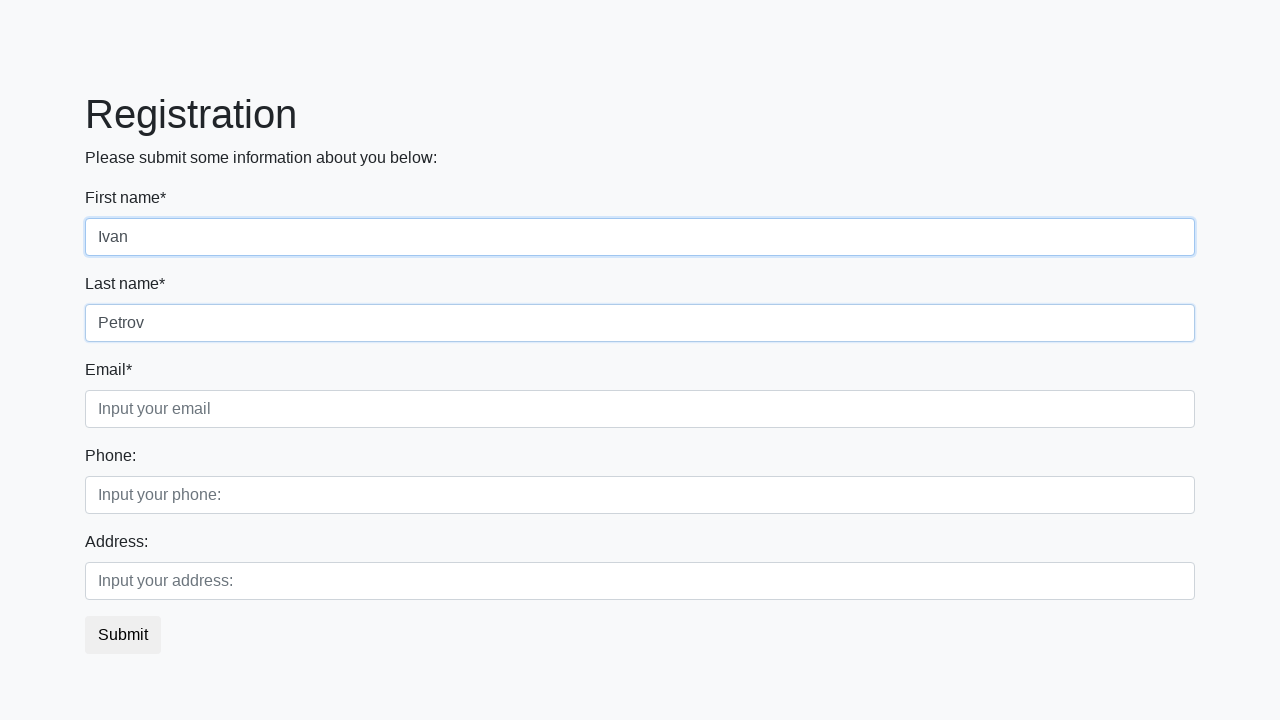

Filled email field with 'no-reply@example.com' on //input[@placeholder='Input your email']
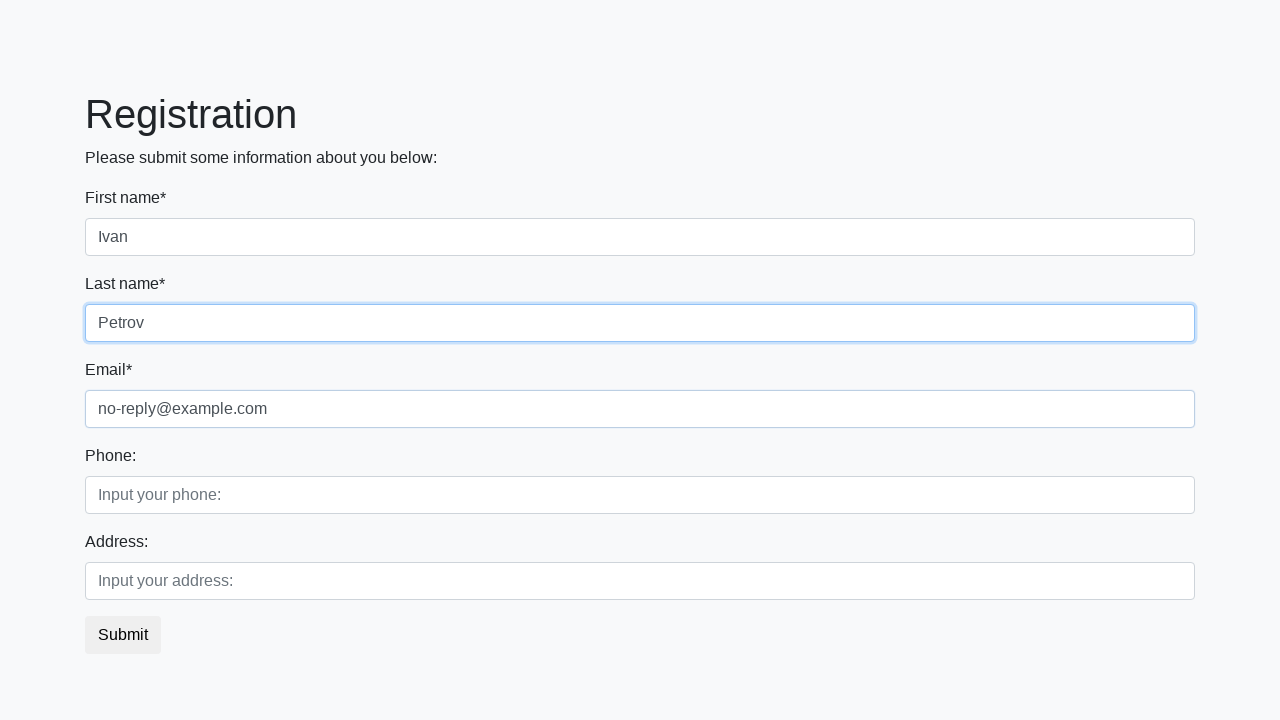

Clicked submit button to register at (123, 635) on button.btn
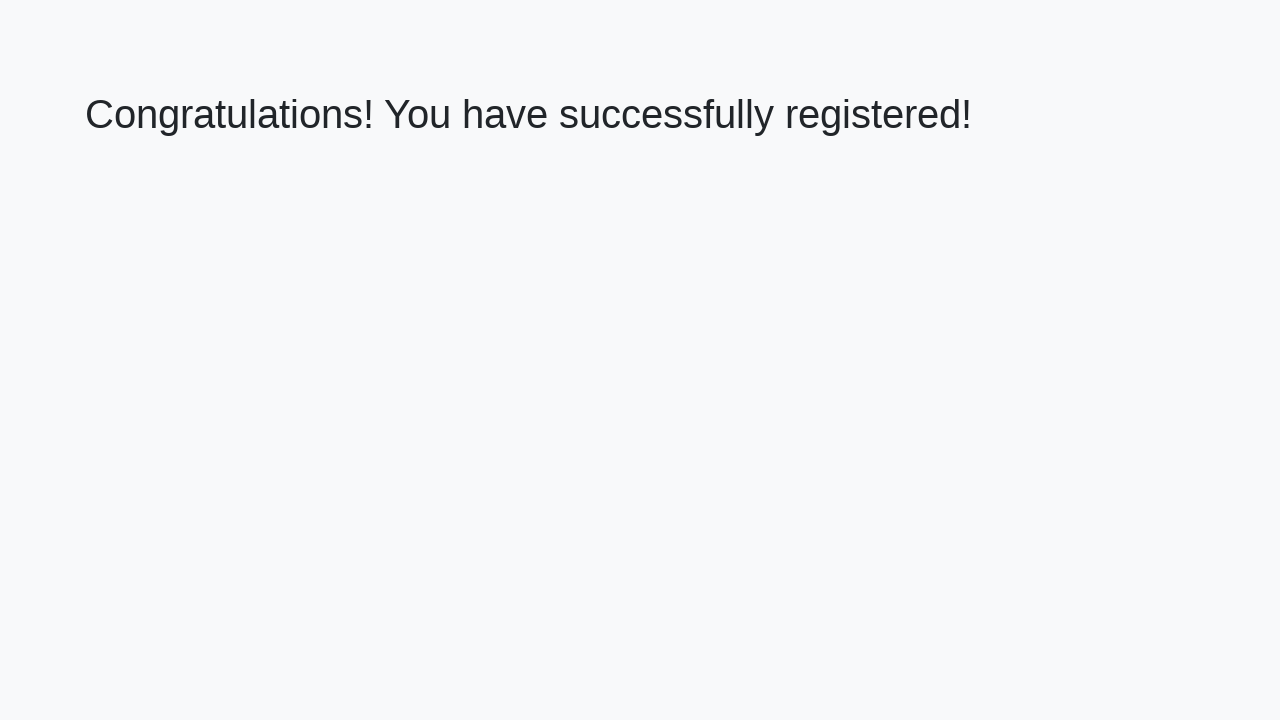

Registration confirmation page loaded
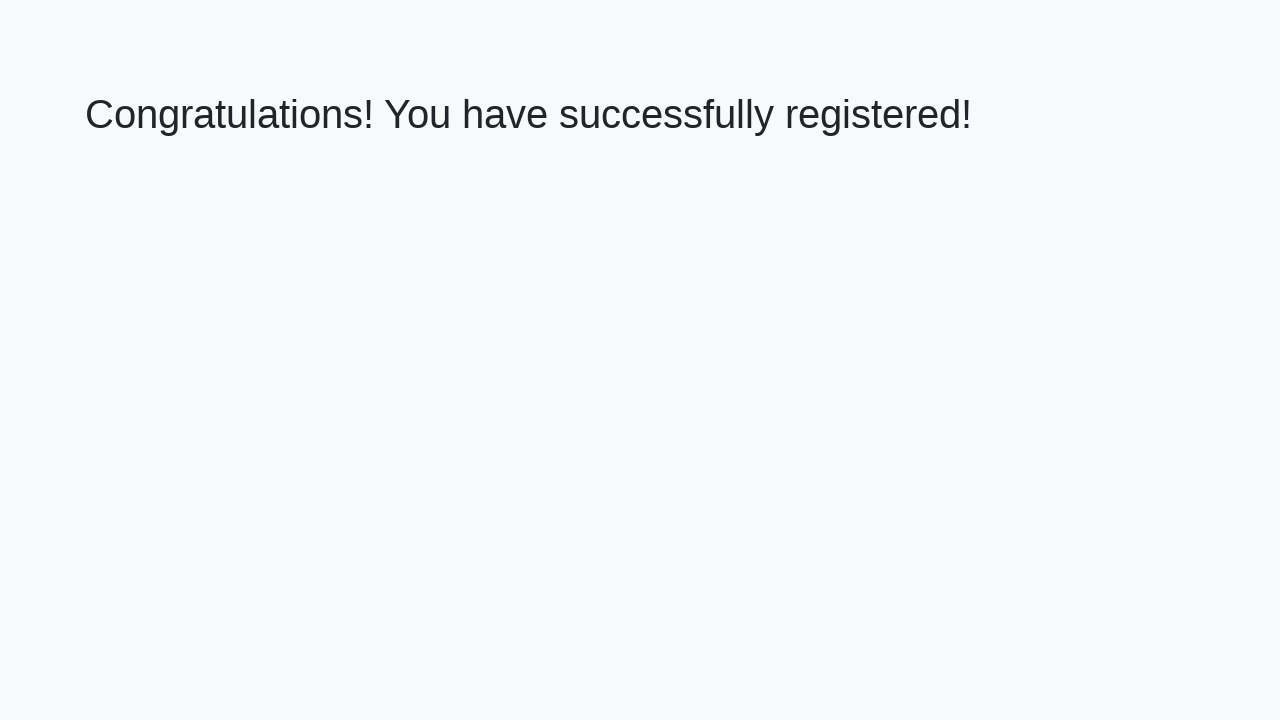

Located success message element
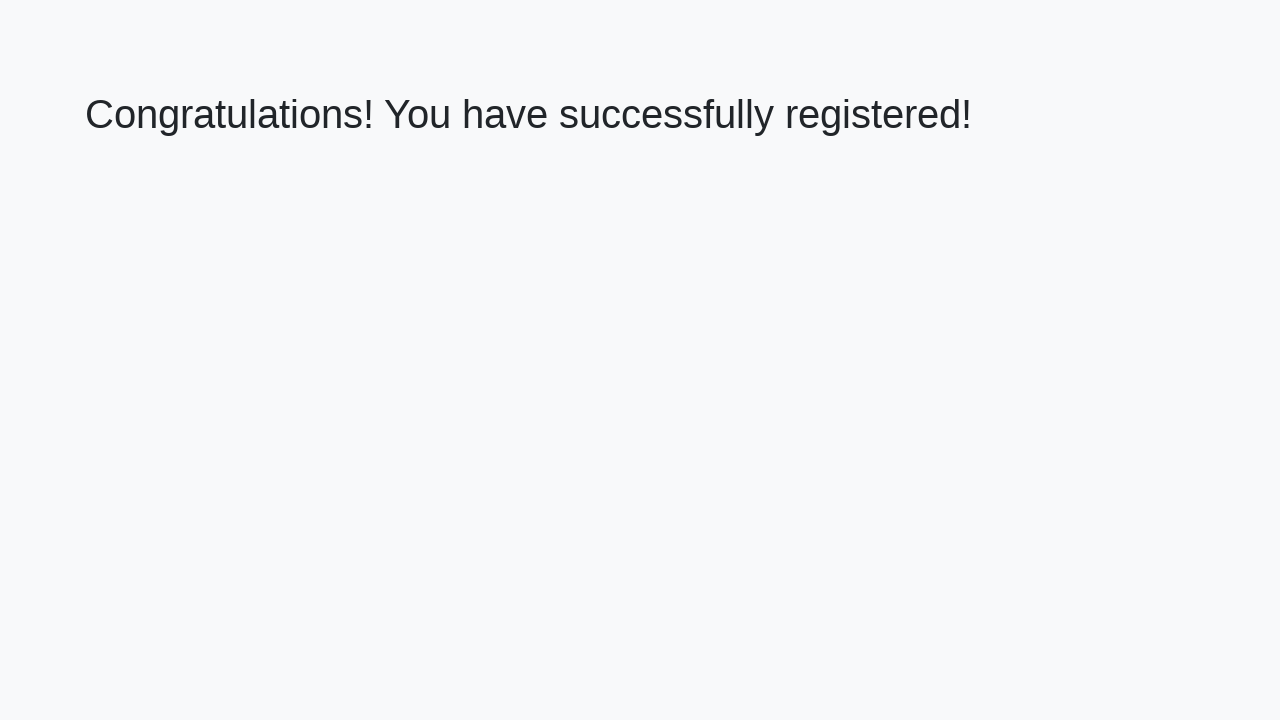

Extracted success message text
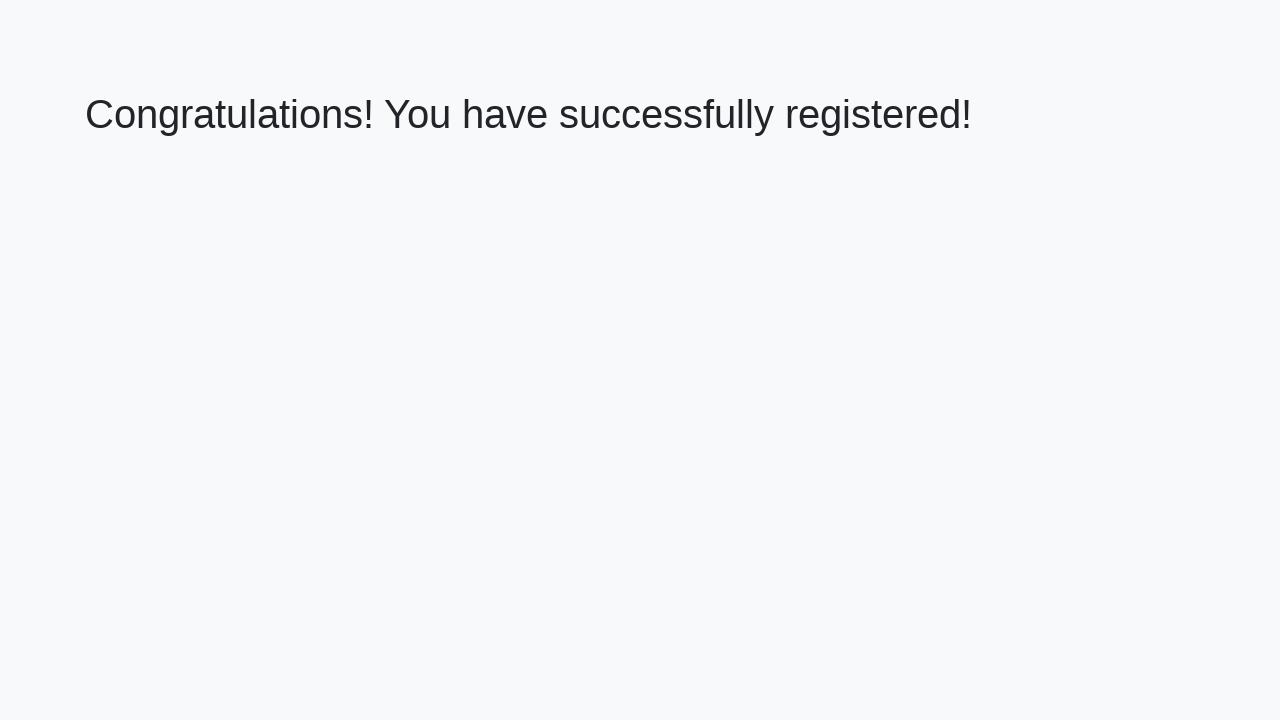

Verified successful registration message: 'Congratulations! You have successfully registered!'
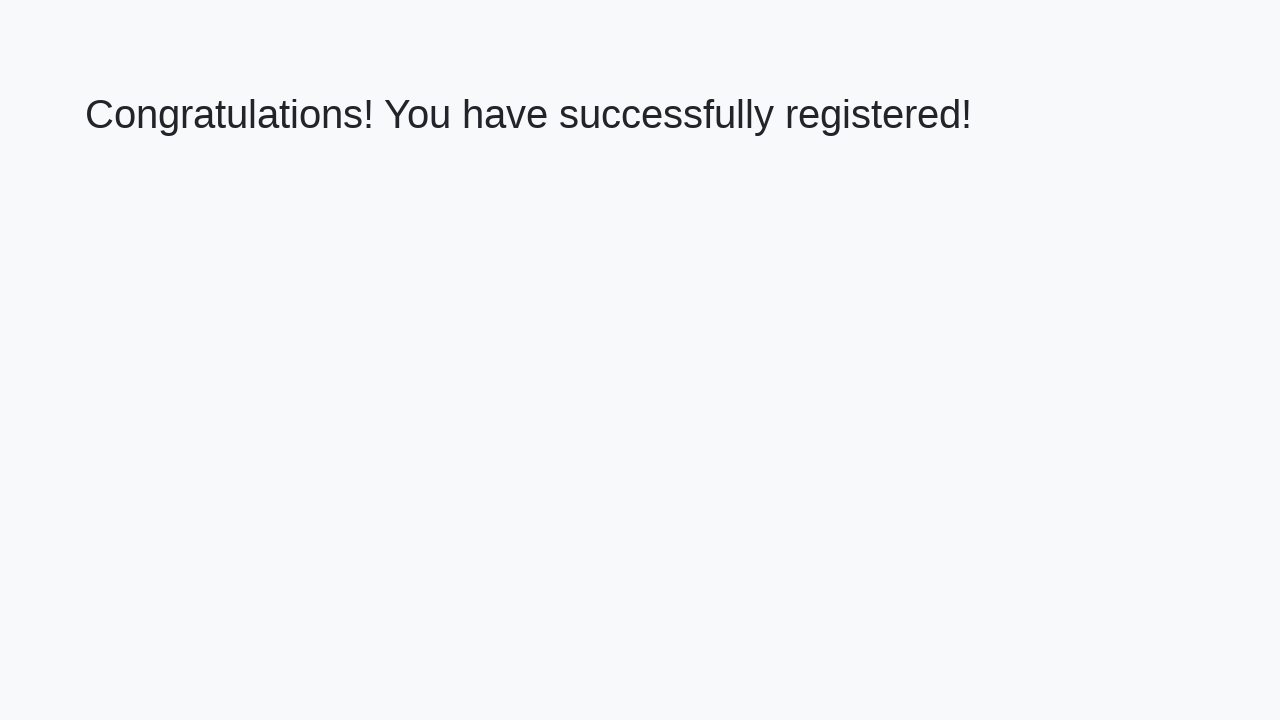

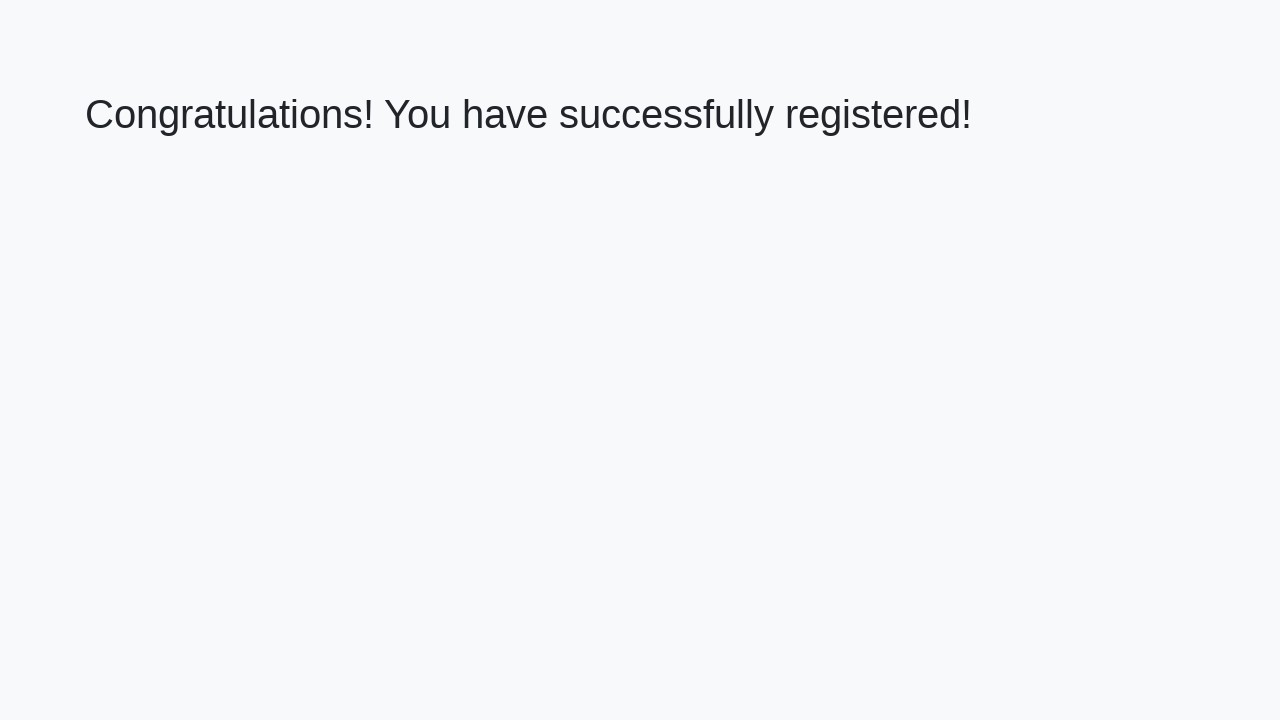